Tests that the main page loads correctly by verifying the page title

Starting URL: http://www.oxygenclean.hu/

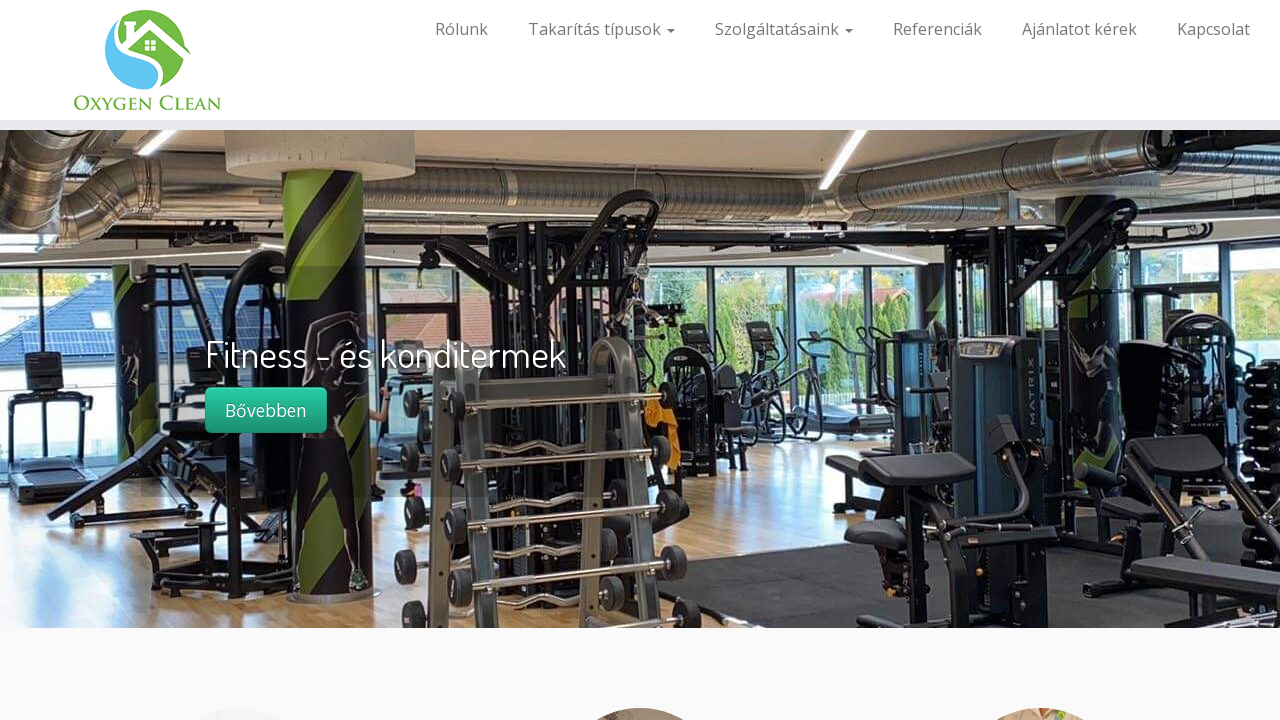

Verified page title is 'Oxygen Clean'
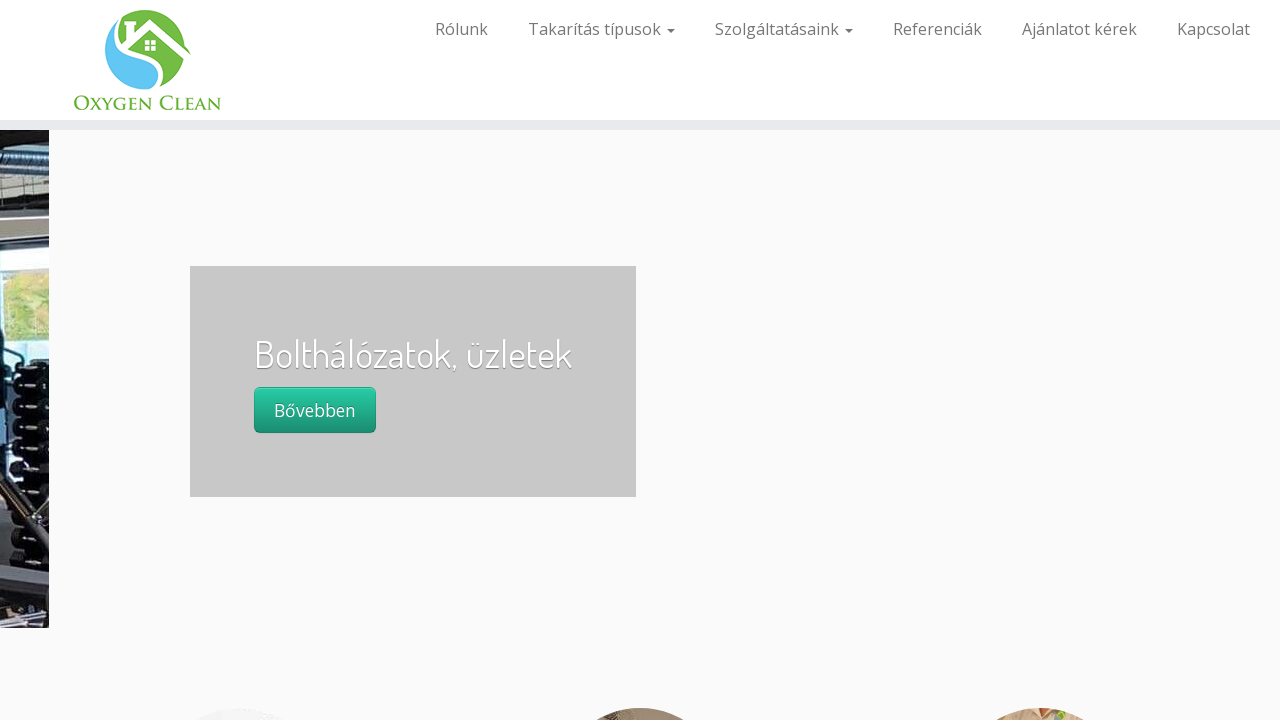

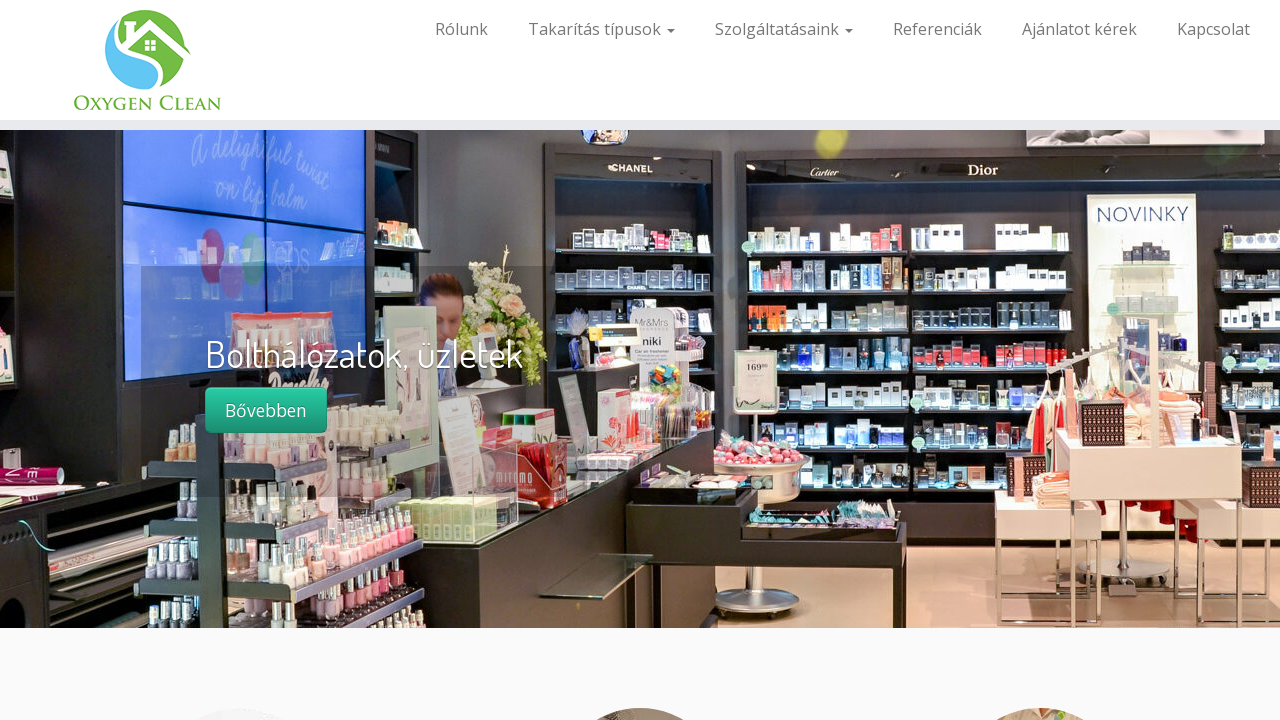